Tests Greet-A-Cat page to verify default greeting message

Starting URL: https://cs1632.appspot.com/

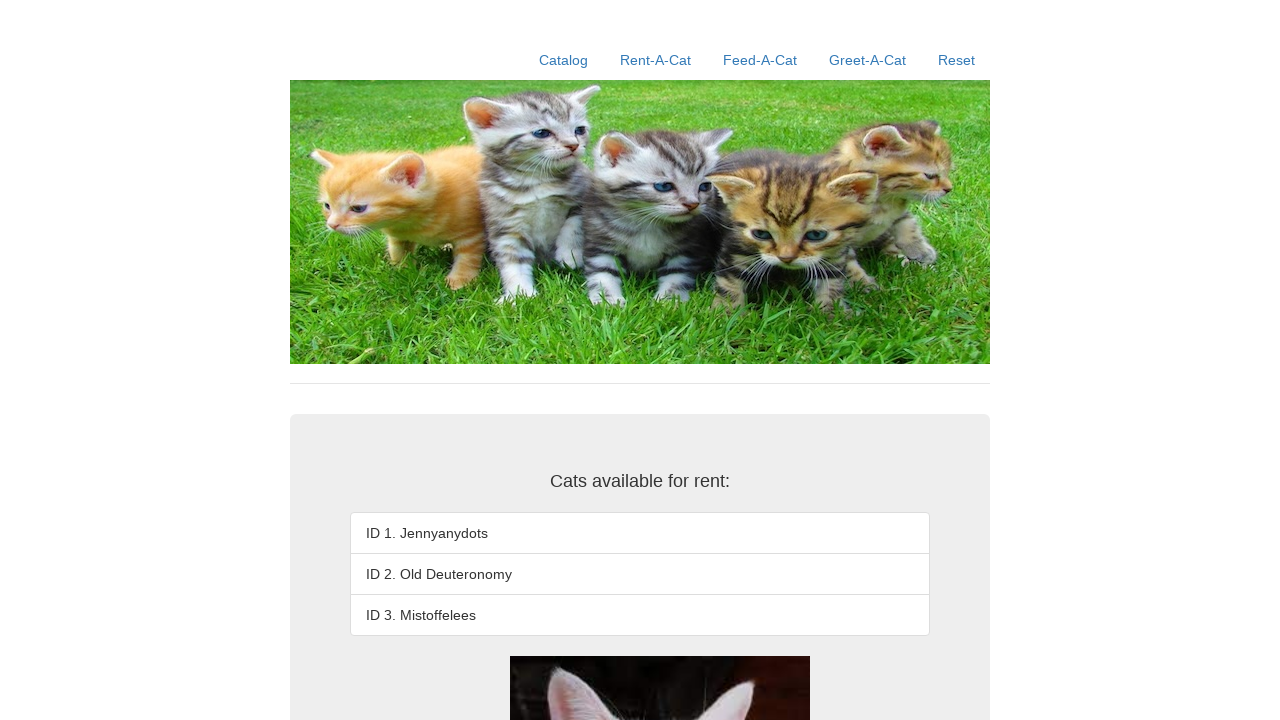

Clicked Greet-A-Cat link at (868, 60) on text=Greet-A-Cat
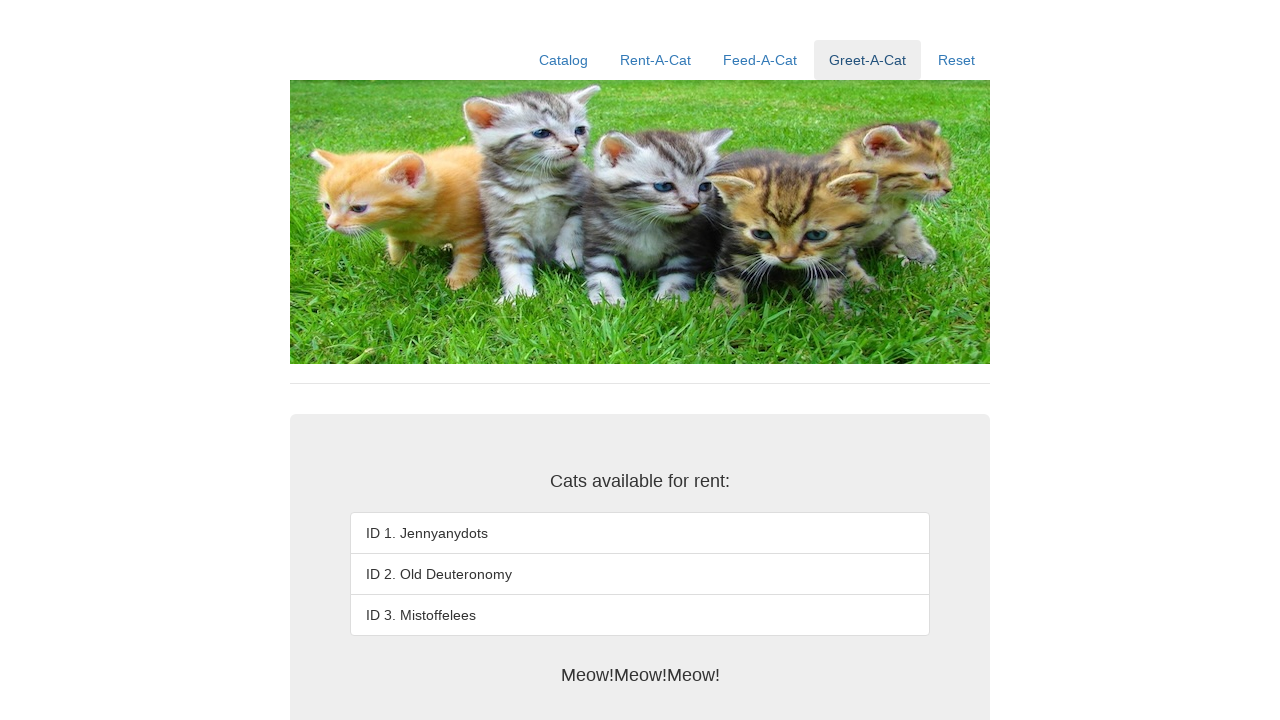

Verified default greeting message is 'Meow!Meow!Meow!'
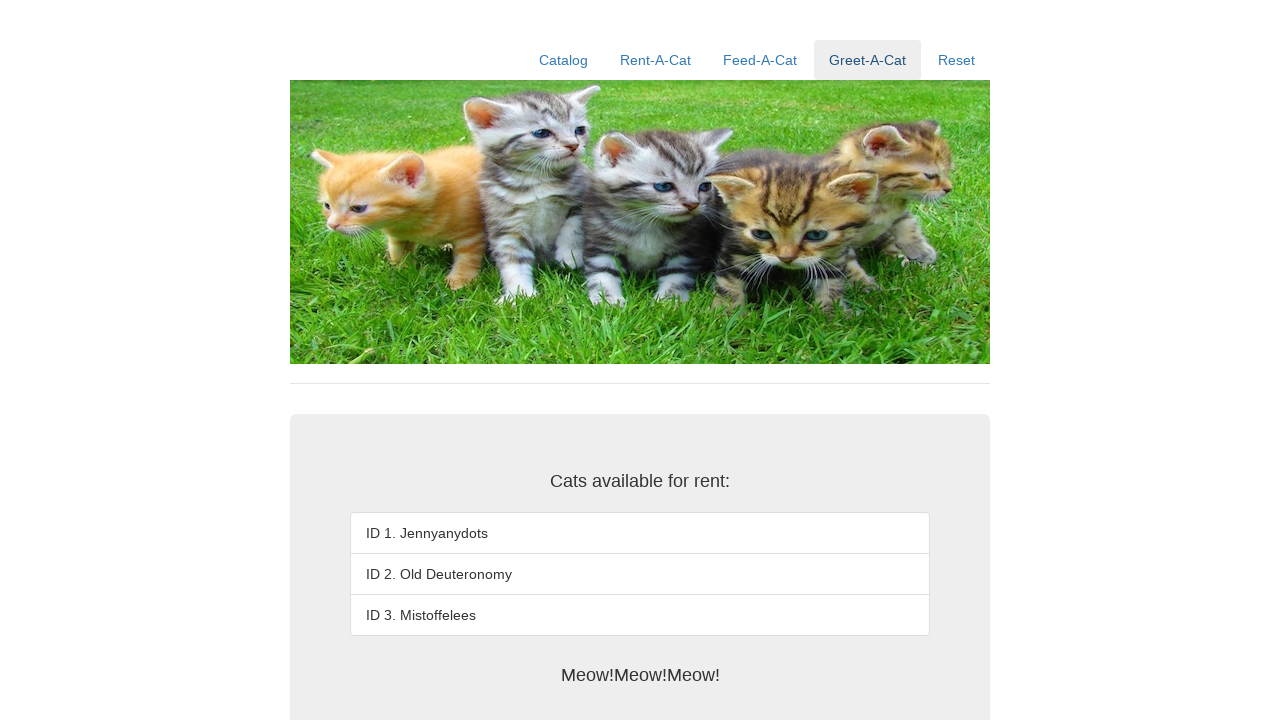

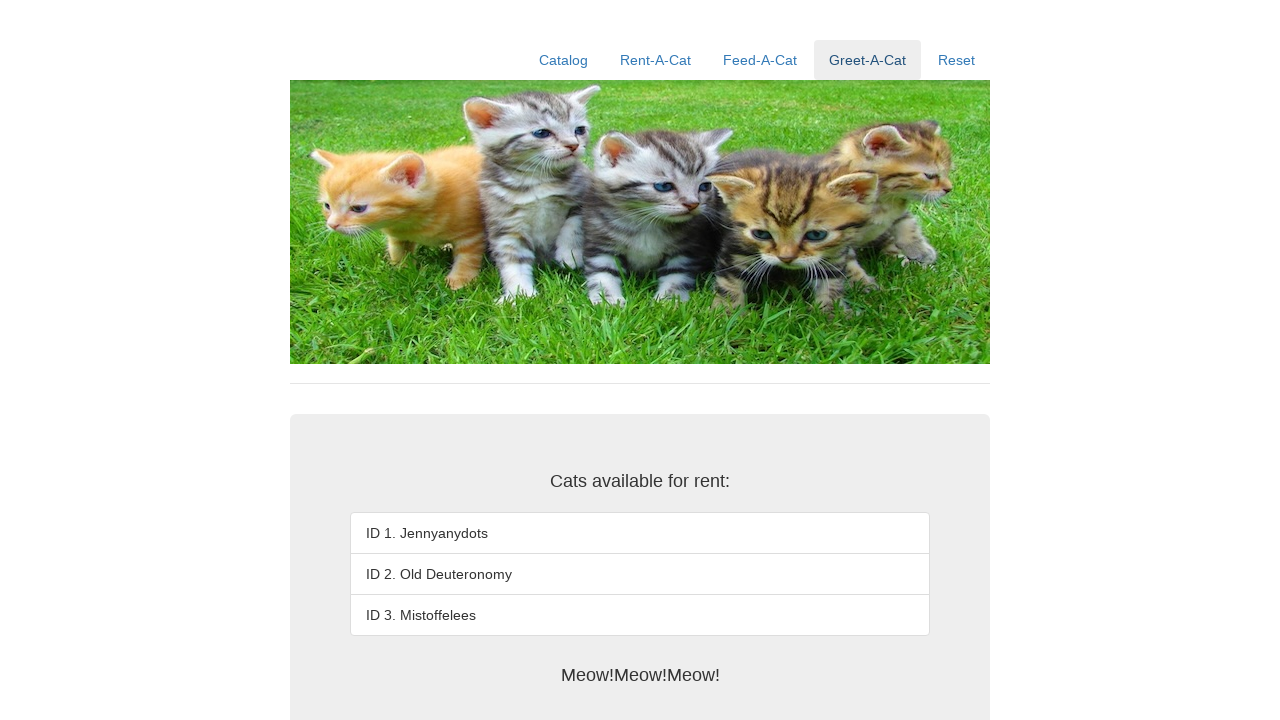